Tests clicking a button on a page and verifies that an alert dialog appears with the expected message "You clicked the first button!"

Starting URL: https://www.automationtesting.co.uk/buttons.html

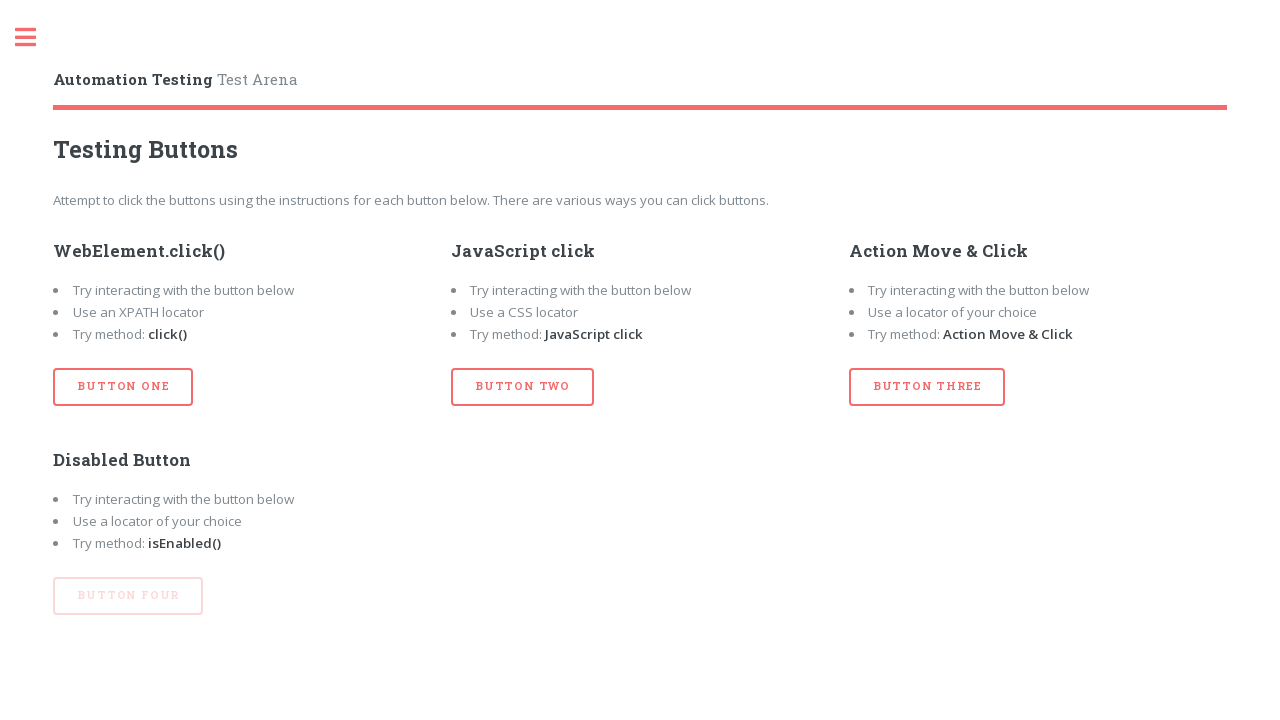

Navigated to buttons test page
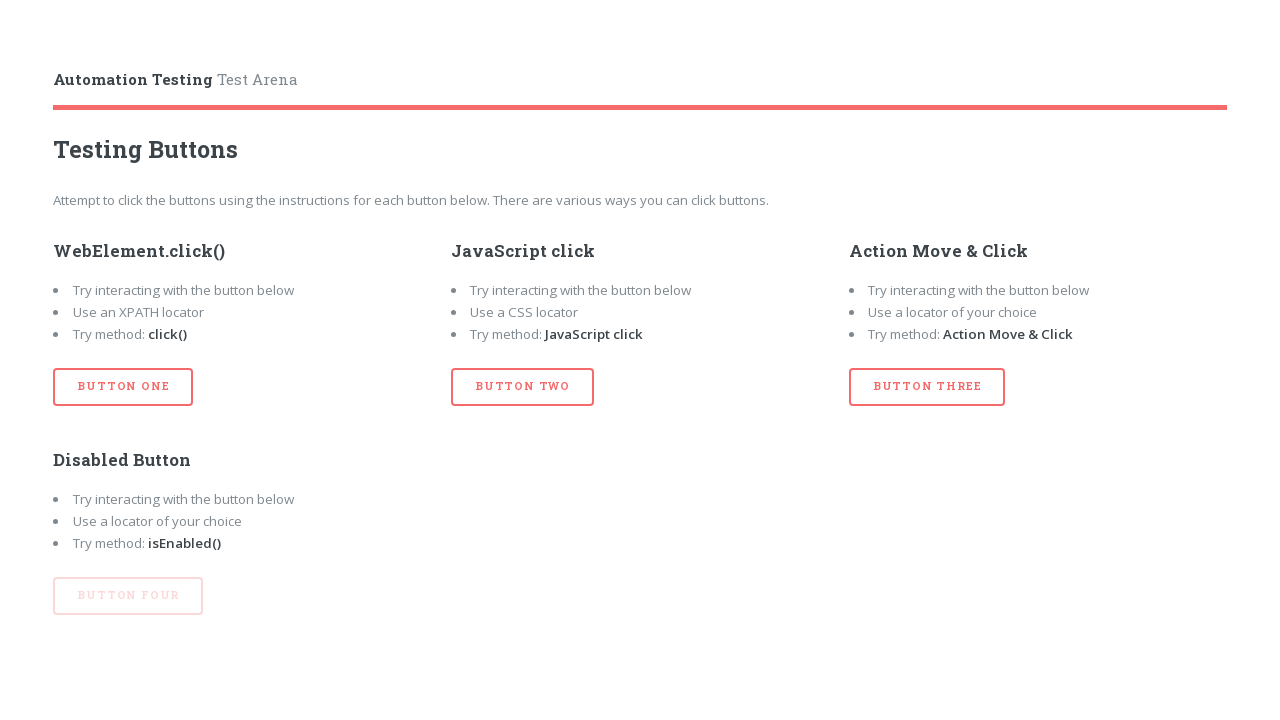

Clicked the first button (btn_one) at (123, 387) on xpath=//button[@id='btn_one']
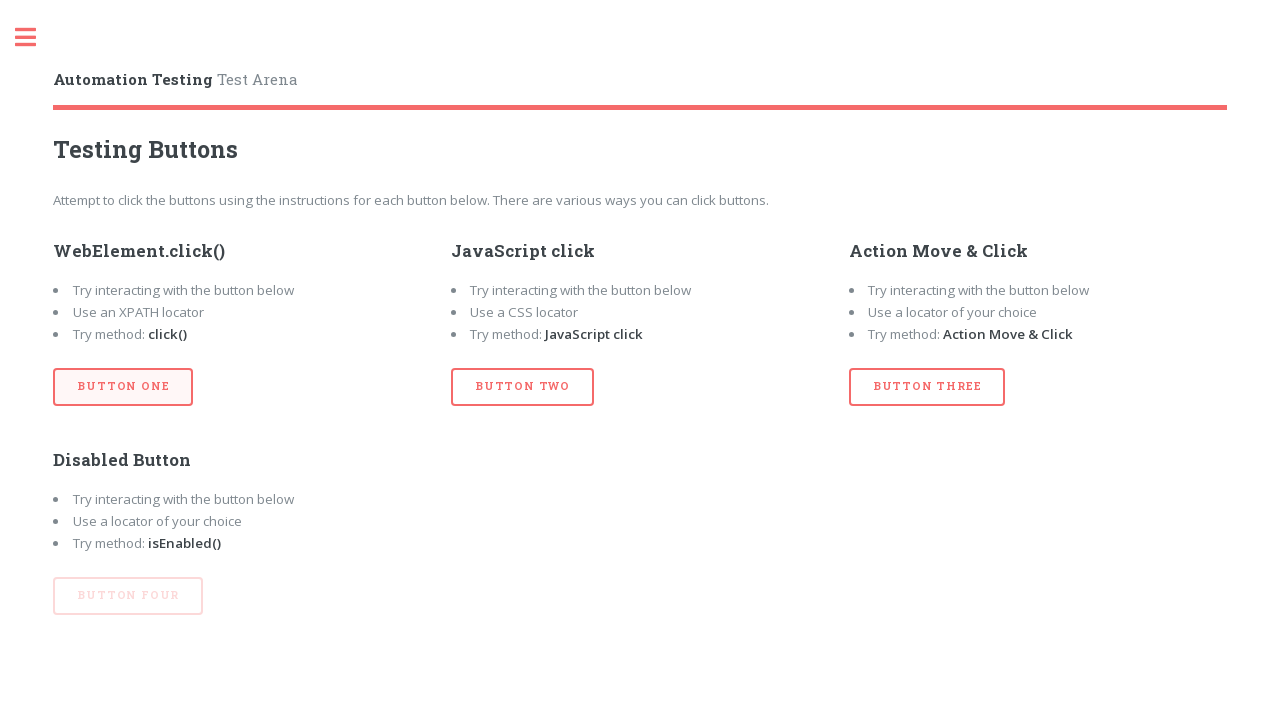

Retrieved alert dialog text content
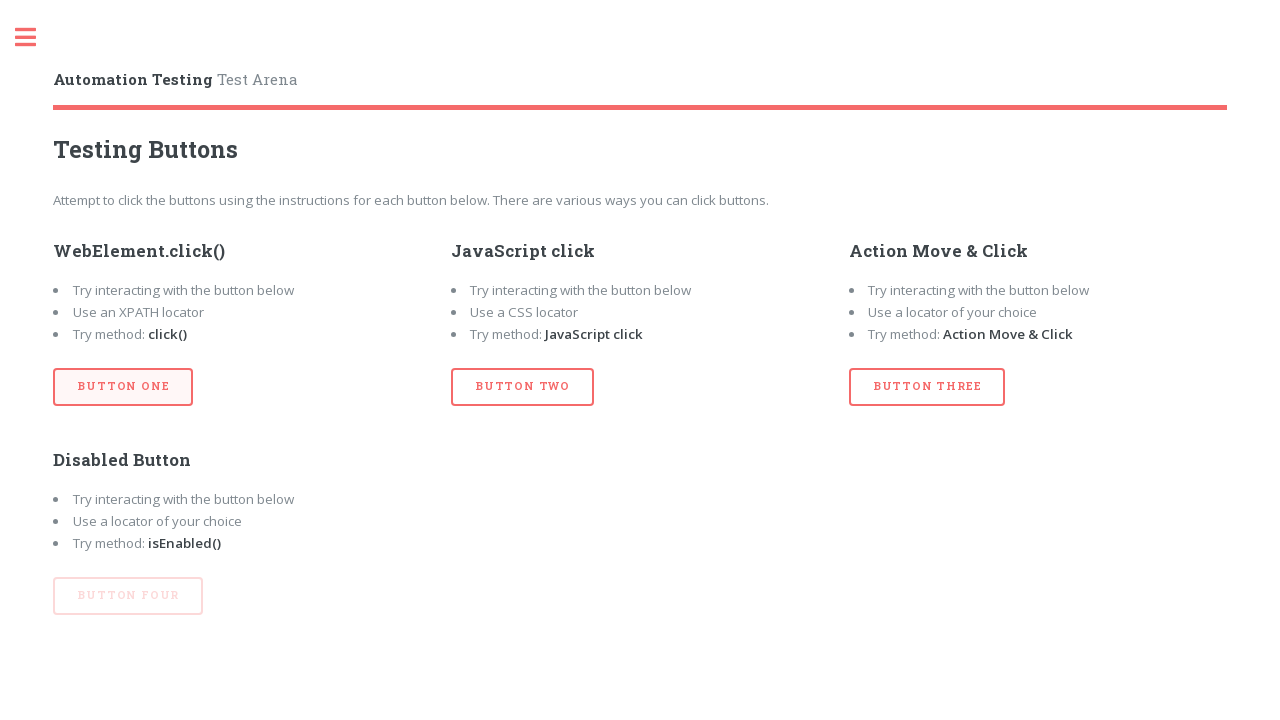

Set up dialog handler to accept alerts
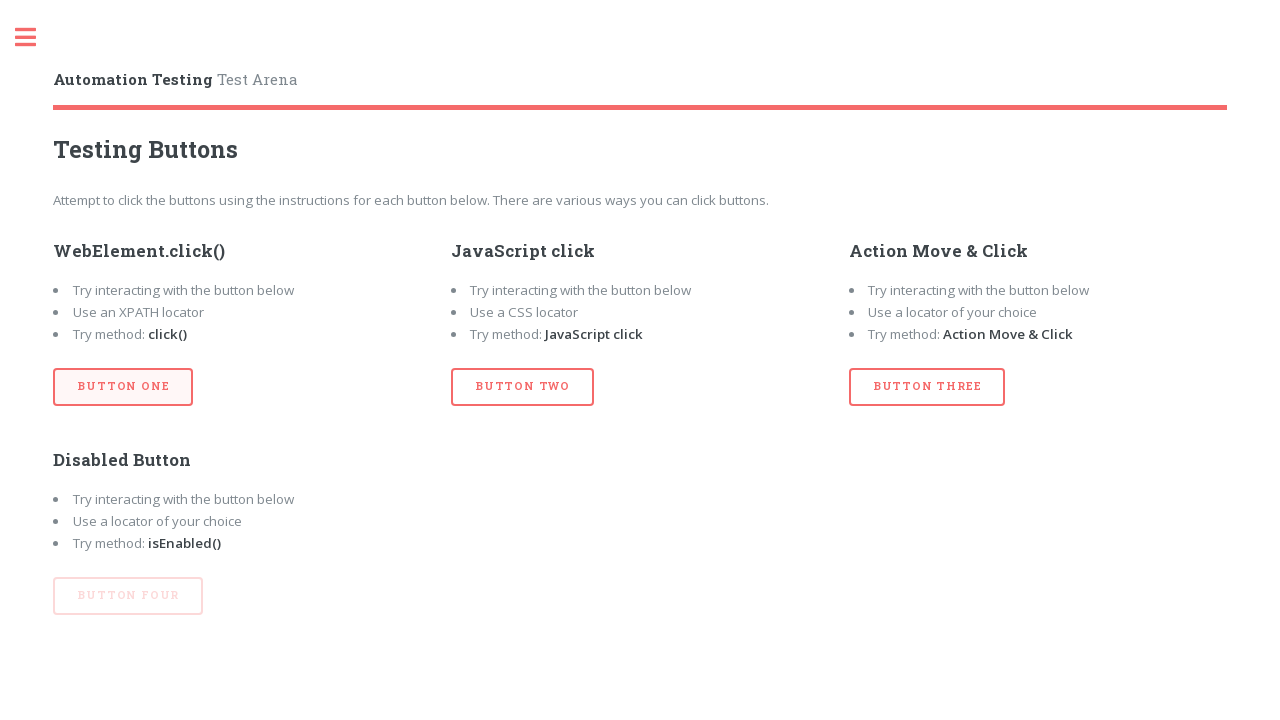

Clicked the first button again and alert was accepted at (123, 387) on xpath=//button[@id='btn_one']
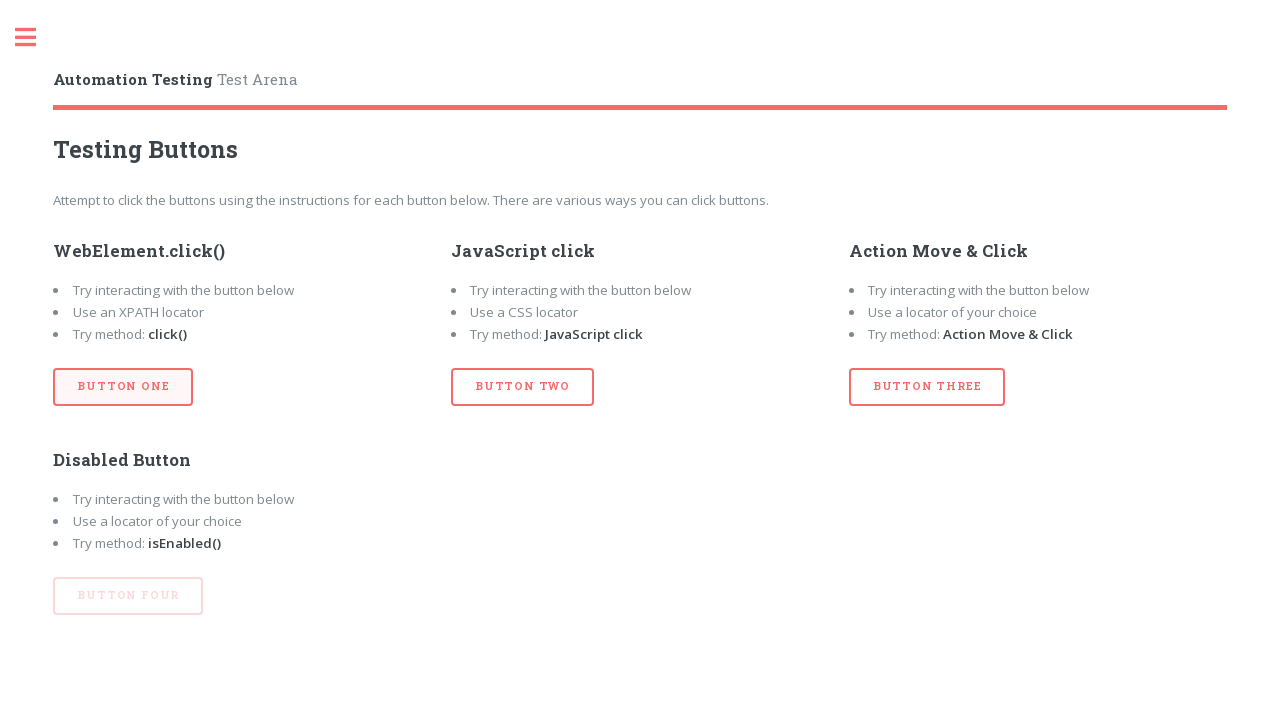

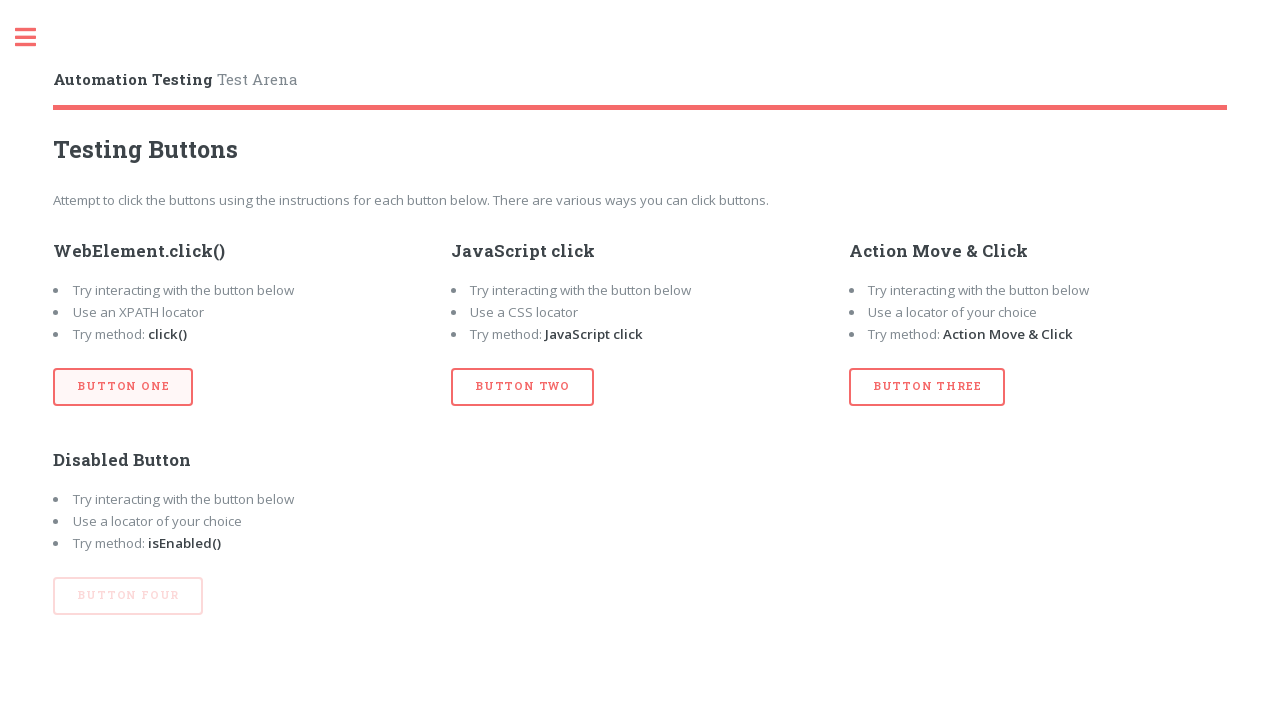